Tests drag and drop functionality by dragging element from column A to column B using both drag_and_drop and manual click-hold-move-release methods.

Starting URL: http://the-internet.herokuapp.com/drag_and_drop

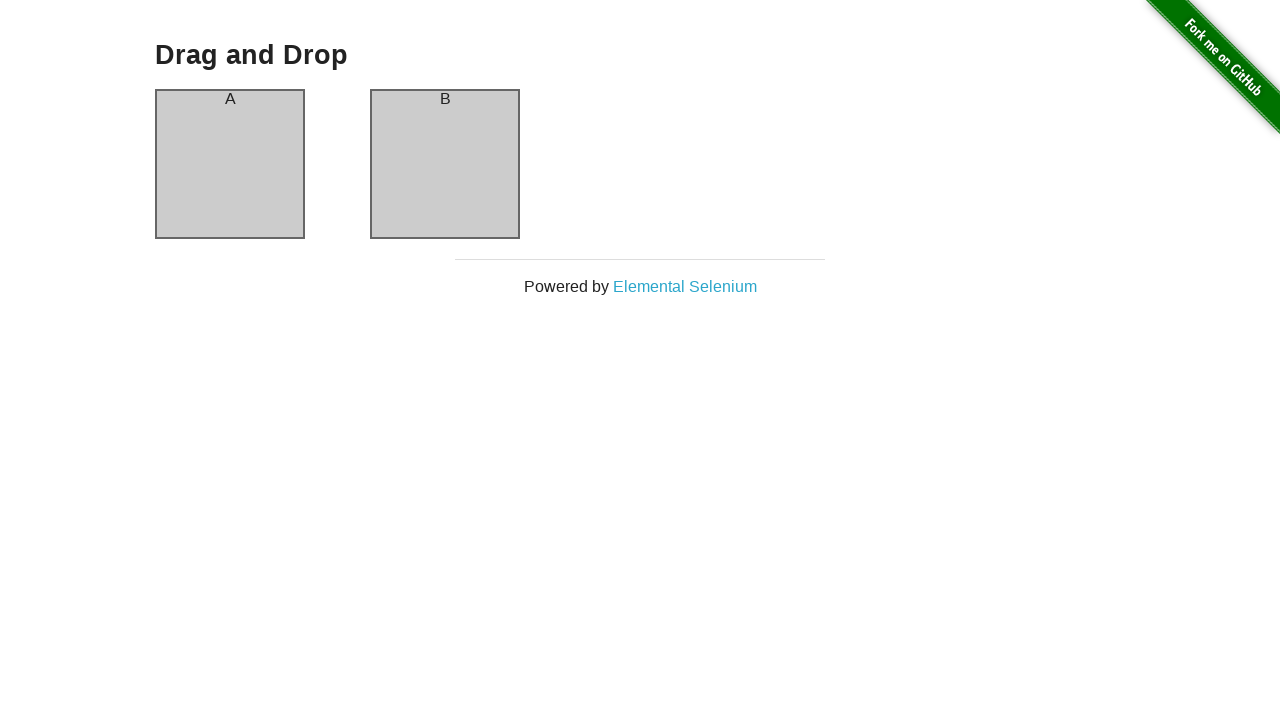

Column A element is visible
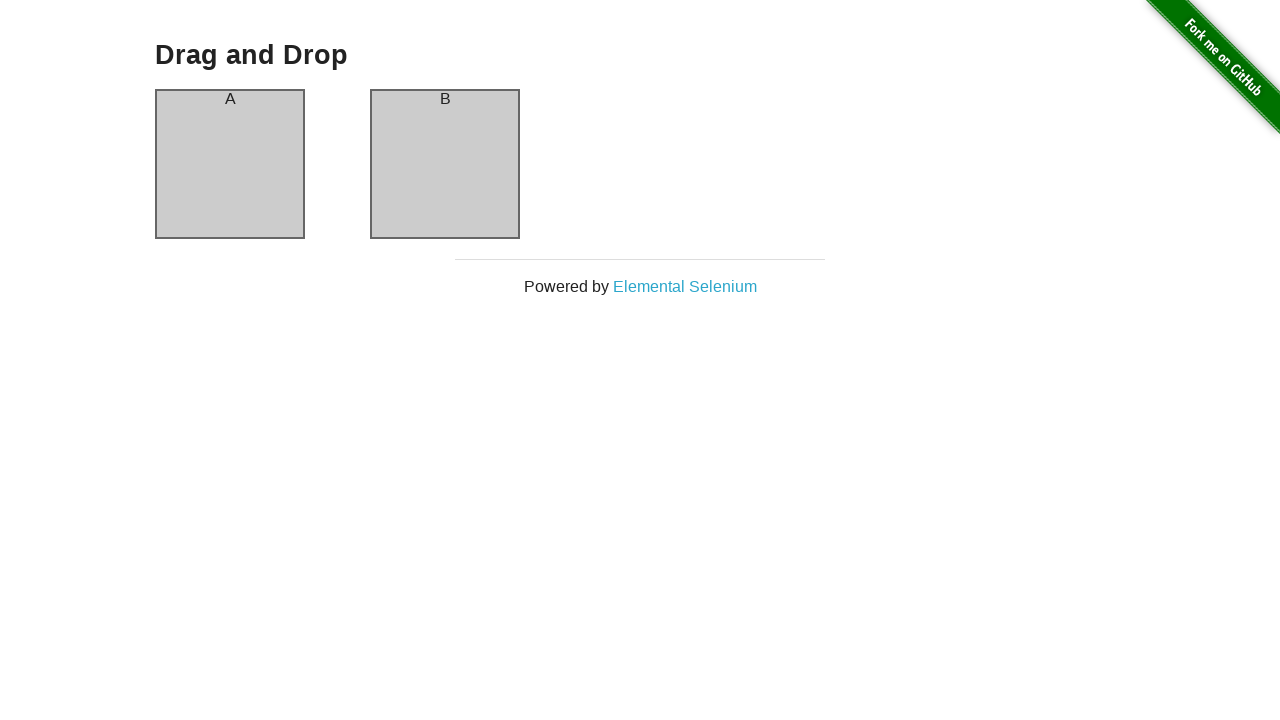

Column B element is visible
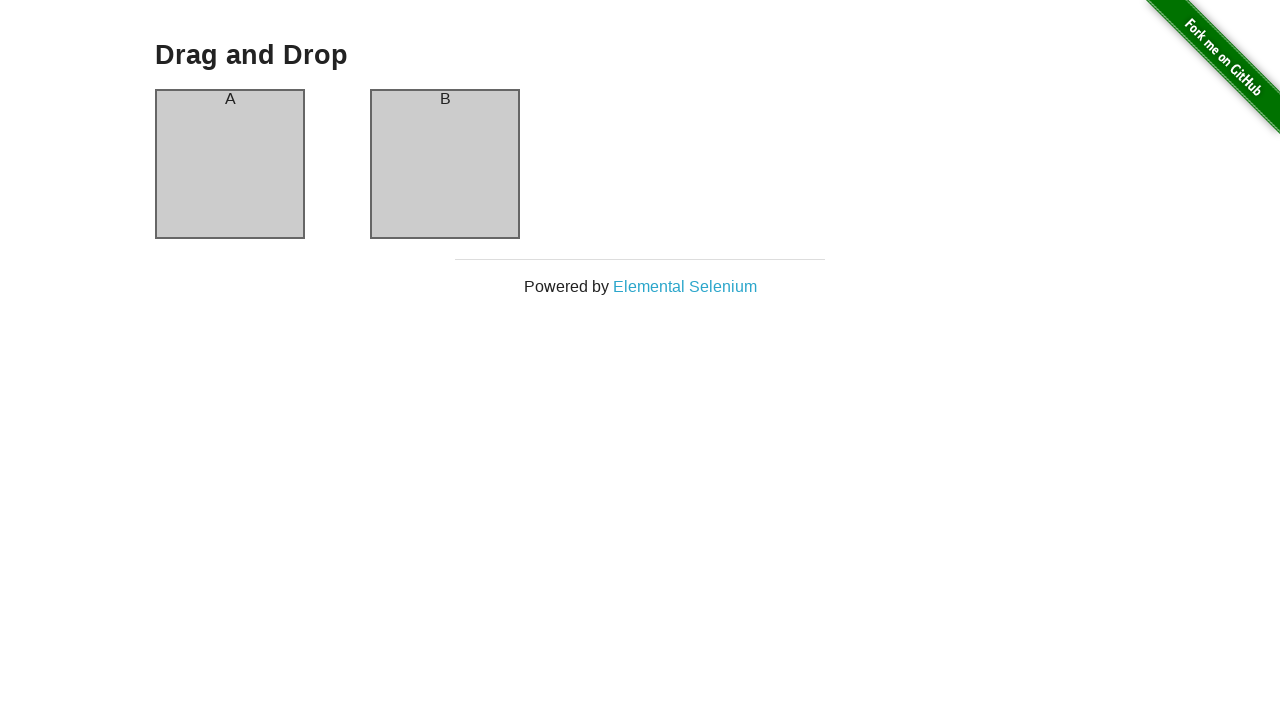

Dragged element from column A to column B using drag_to method at (445, 164)
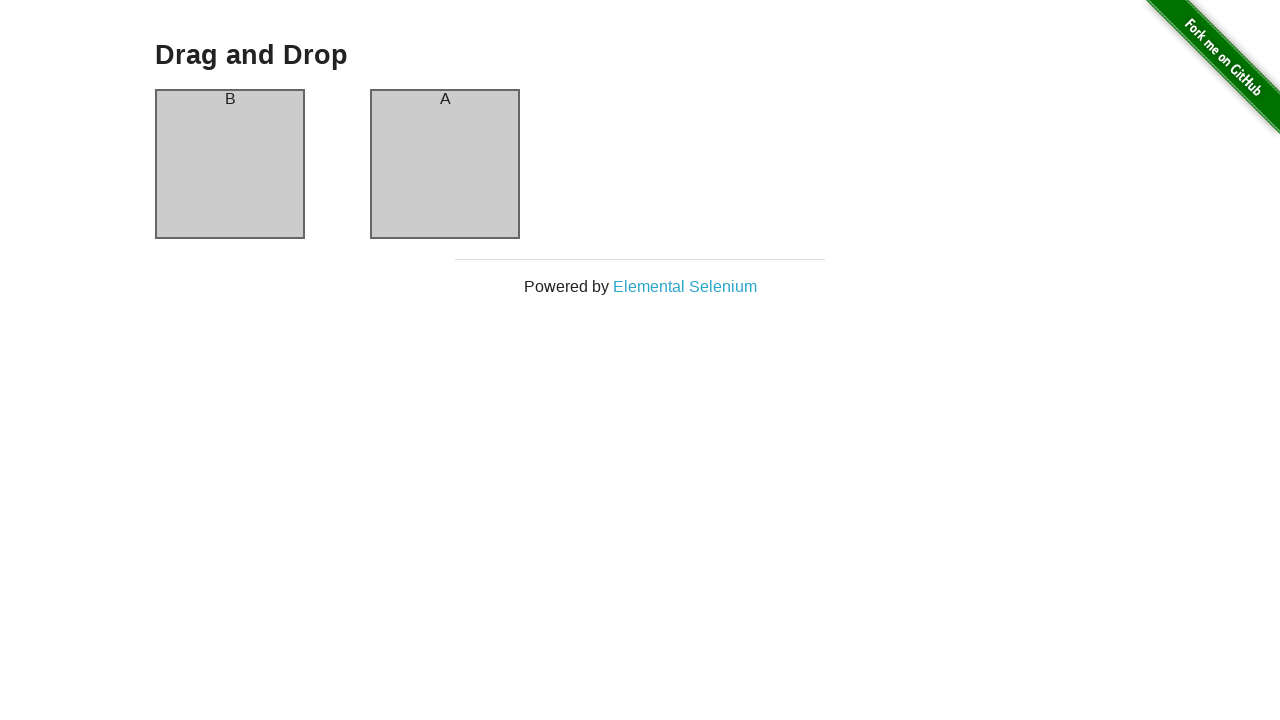

Dragged element from column A to column B again using drag_to method at (445, 164)
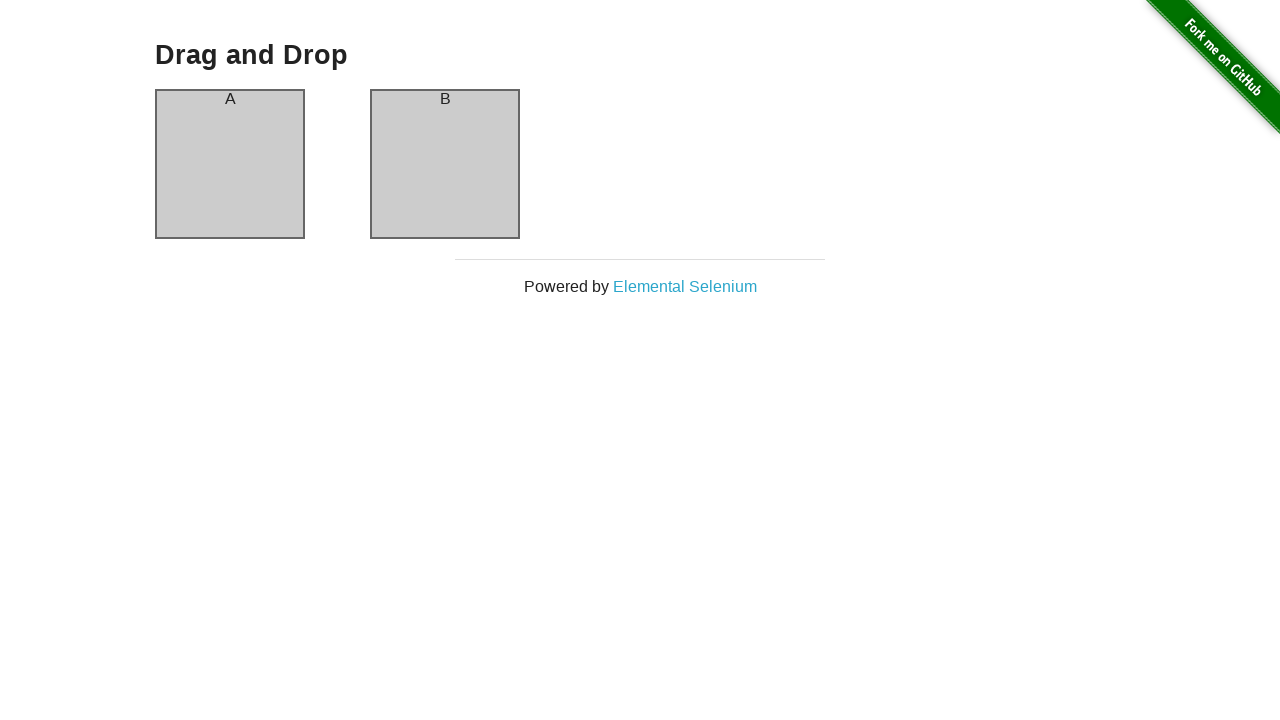

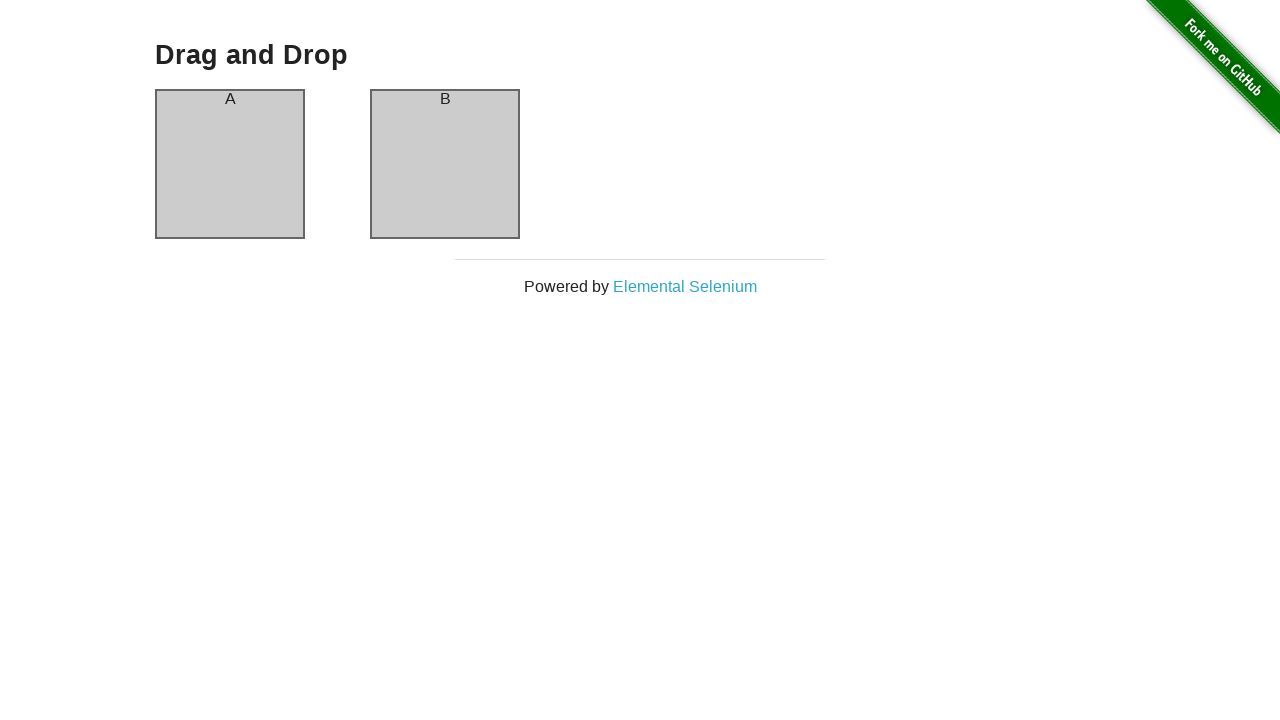